Tests JavaScript alert handling by clicking a button that triggers an alert, accepting the alert, and verifying the result message

Starting URL: https://testcenter.techproeducation.com/index.php?page=javascript-alerts

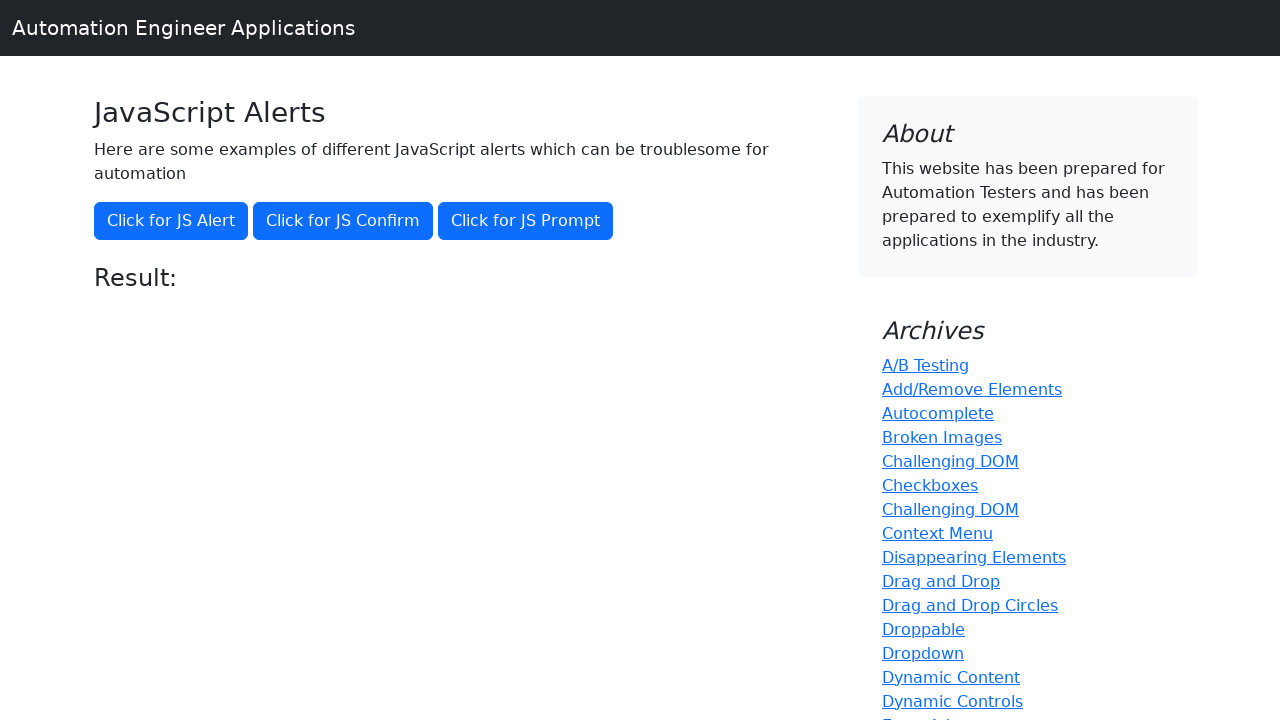

Clicked button to trigger JavaScript alert at (171, 221) on xpath=//*[text()='Click for JS Alert']
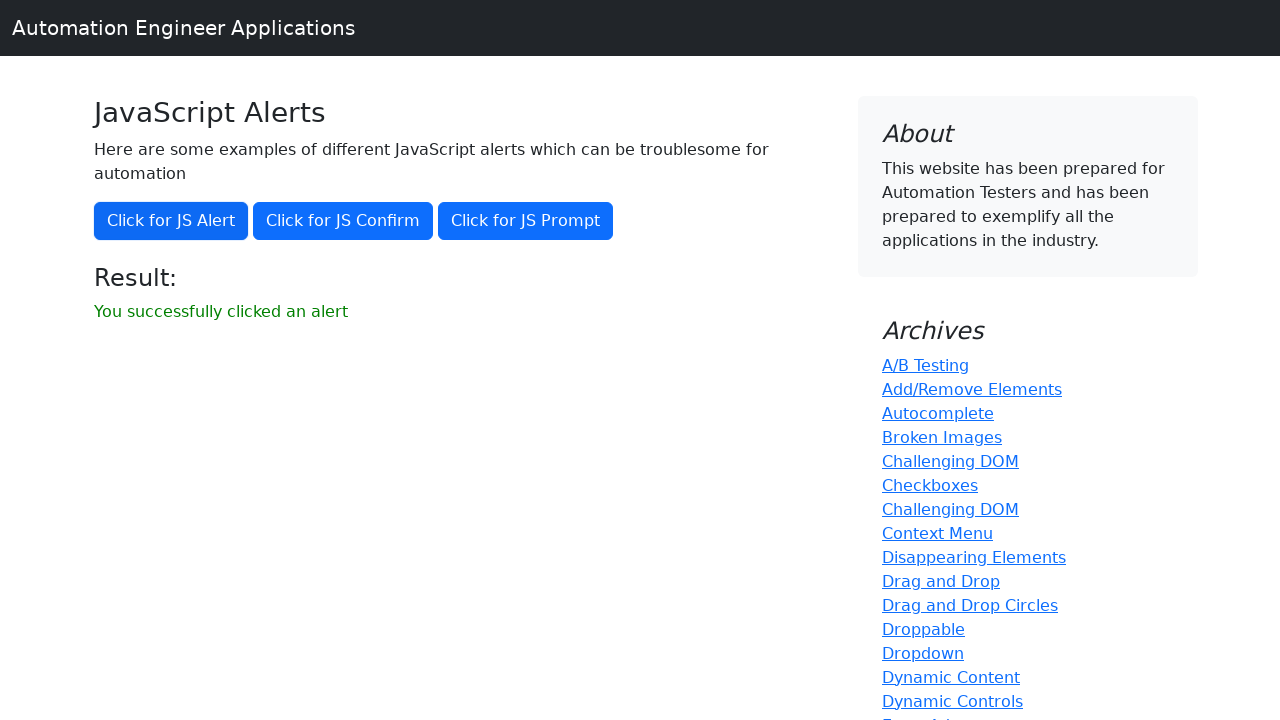

Set up dialog handler to accept alert
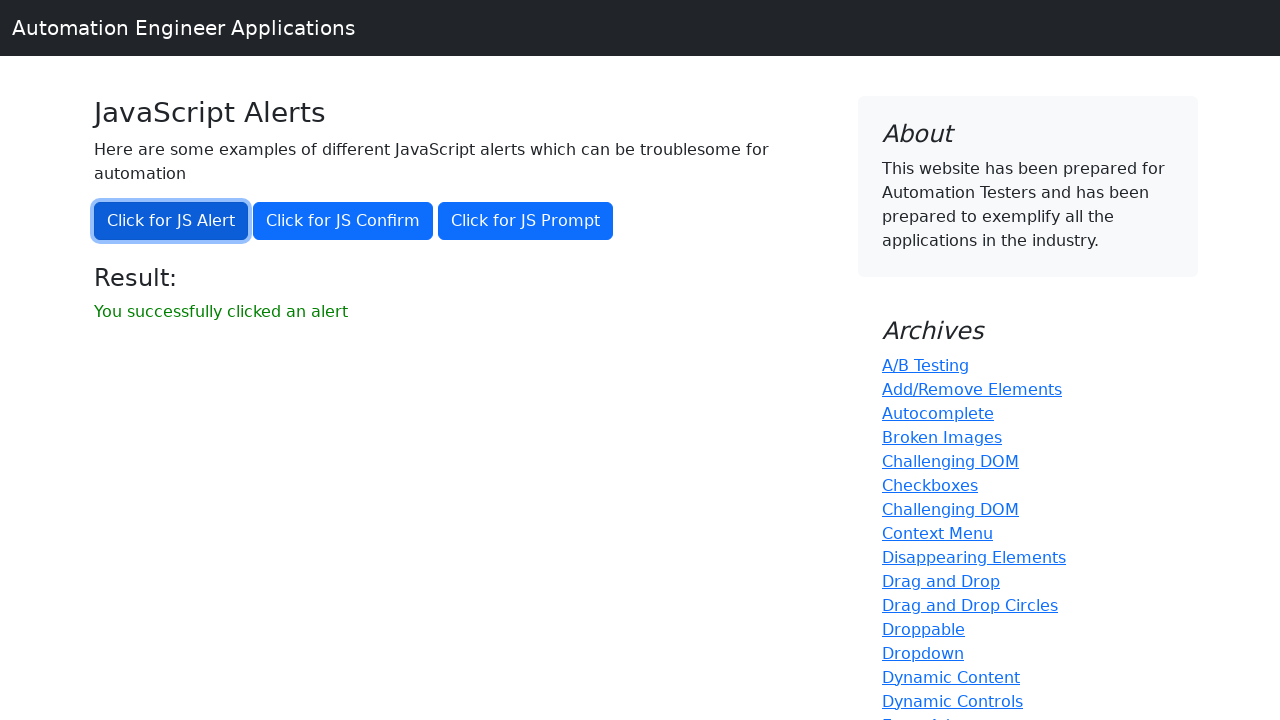

Result message element loaded after accepting alert
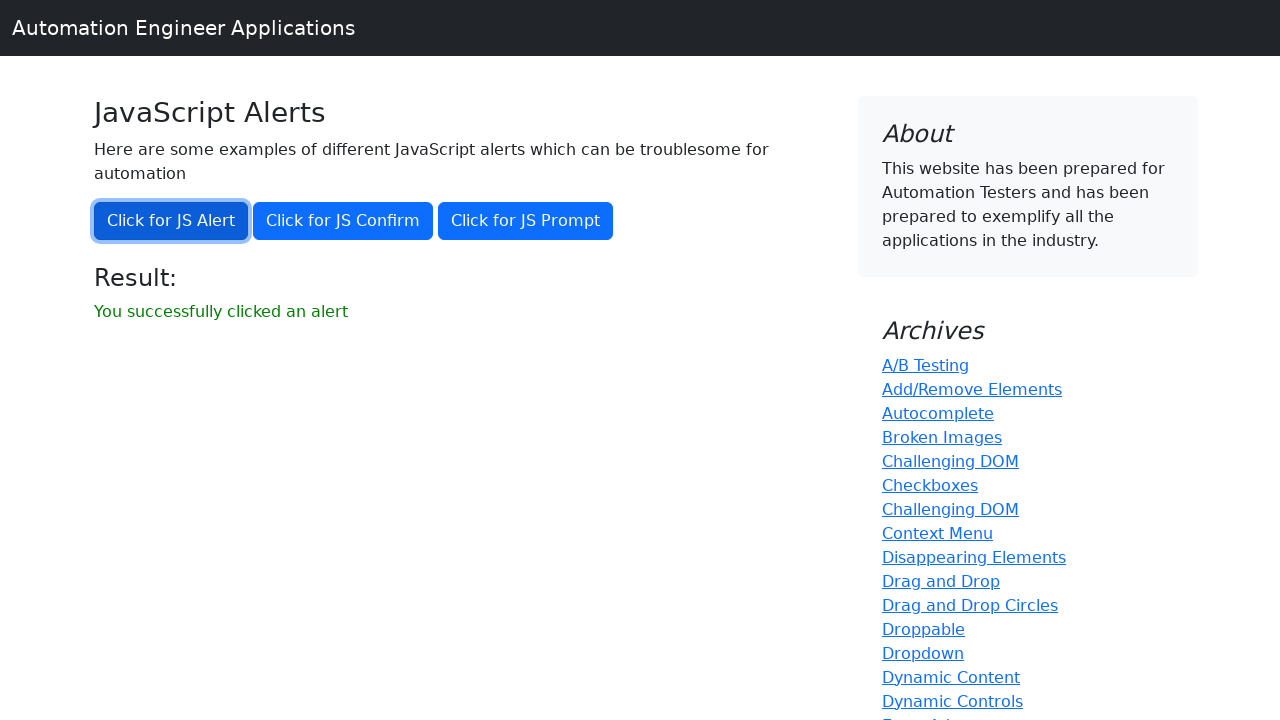

Retrieved result message text
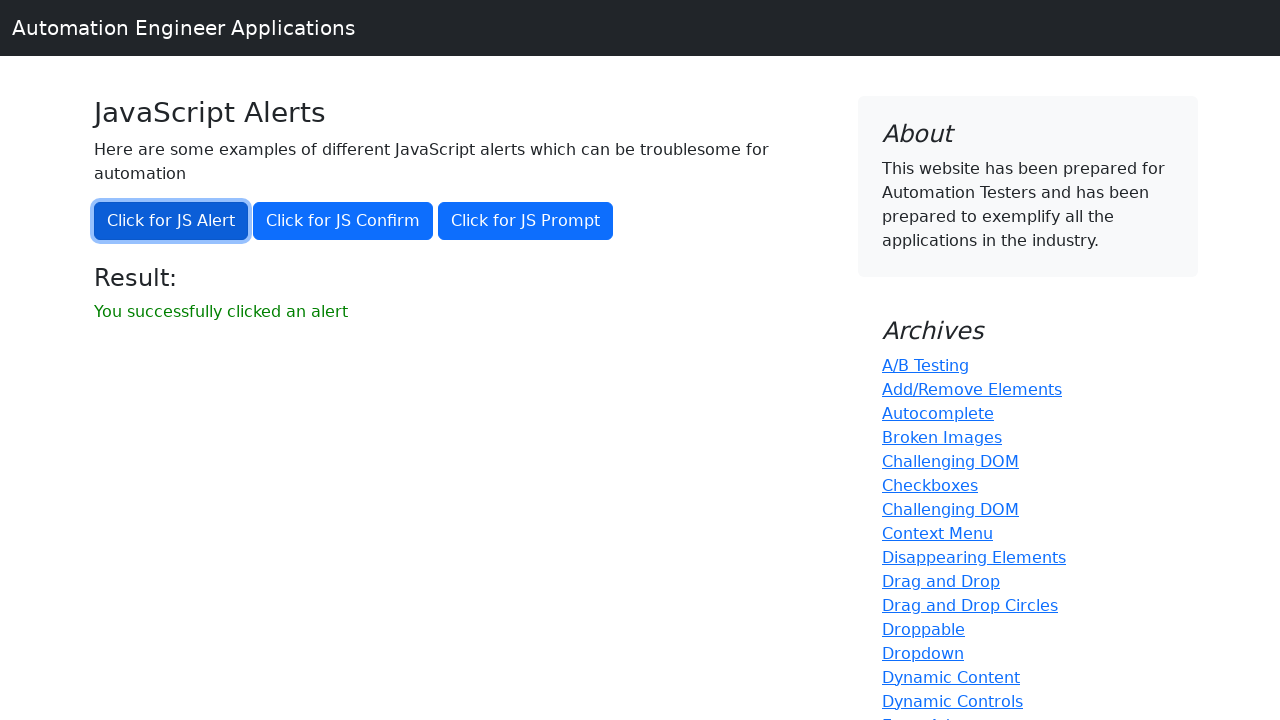

Verified result message matches expected text 'You successfully clicked an alert'
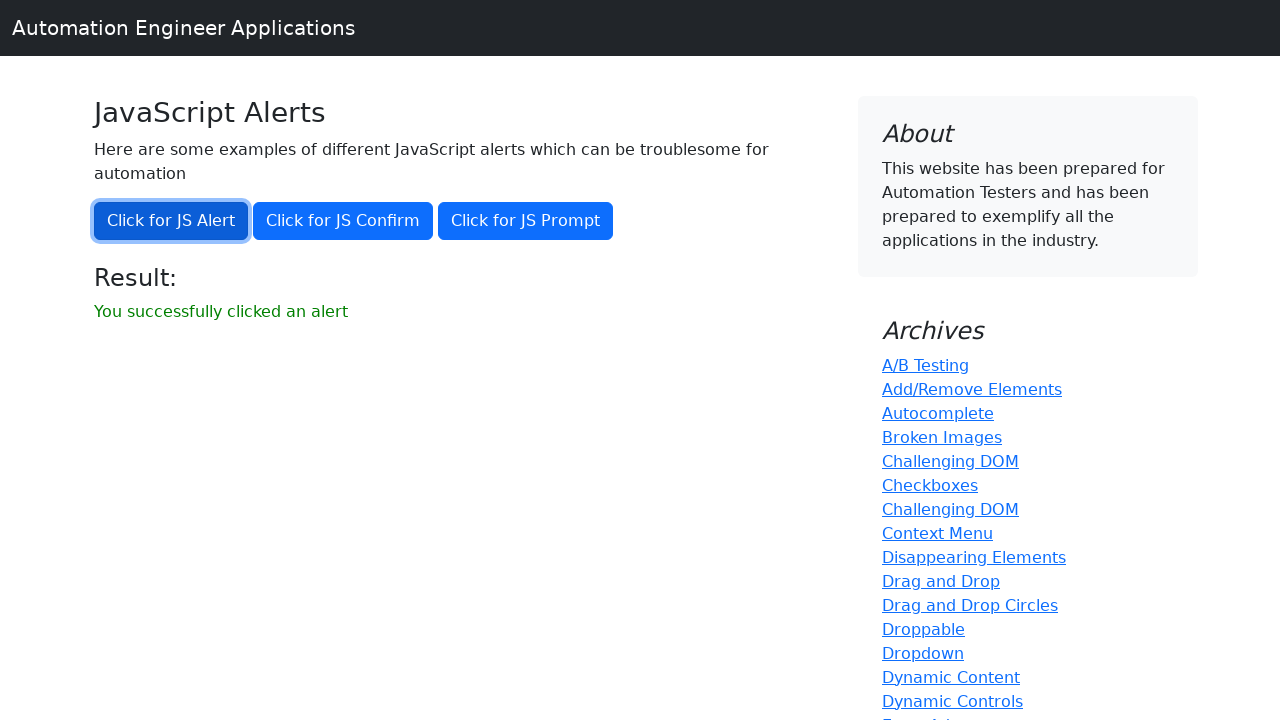

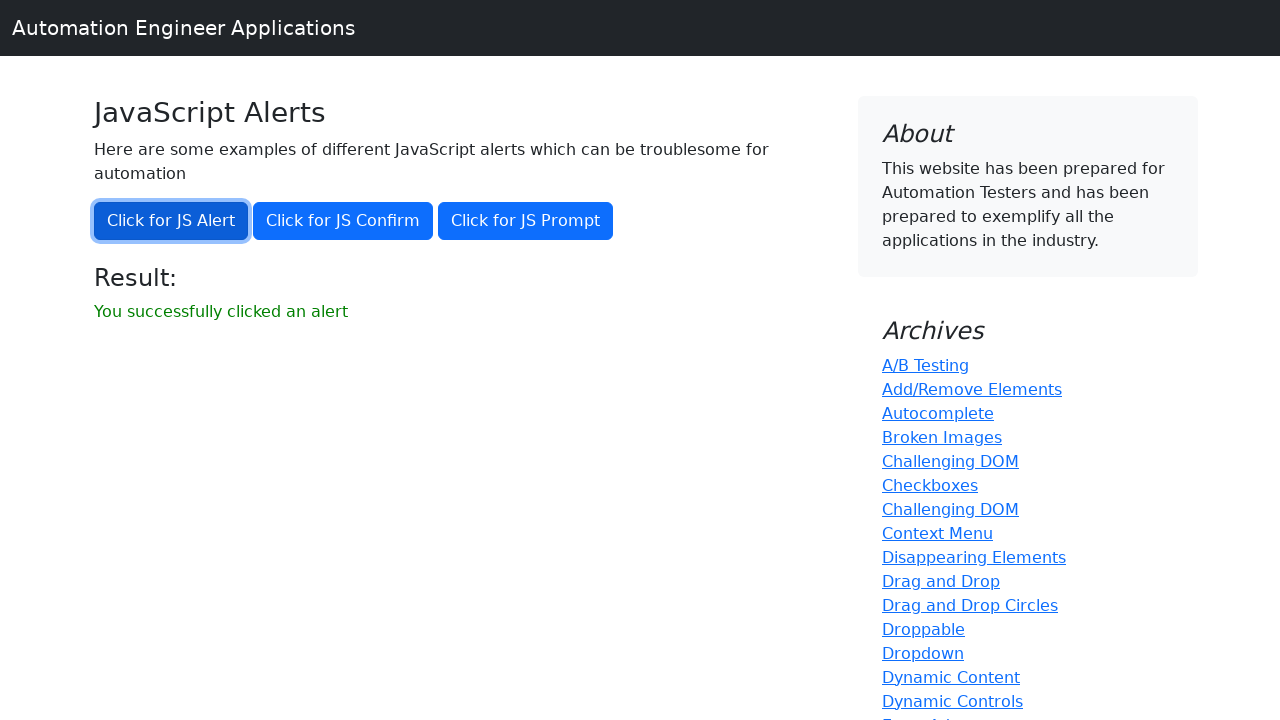